Tests clicking the "Web form" link and verifies the page loads by checking the title changes

Starting URL: https://bonigarcia.dev/selenium-webdriver-java/index.html

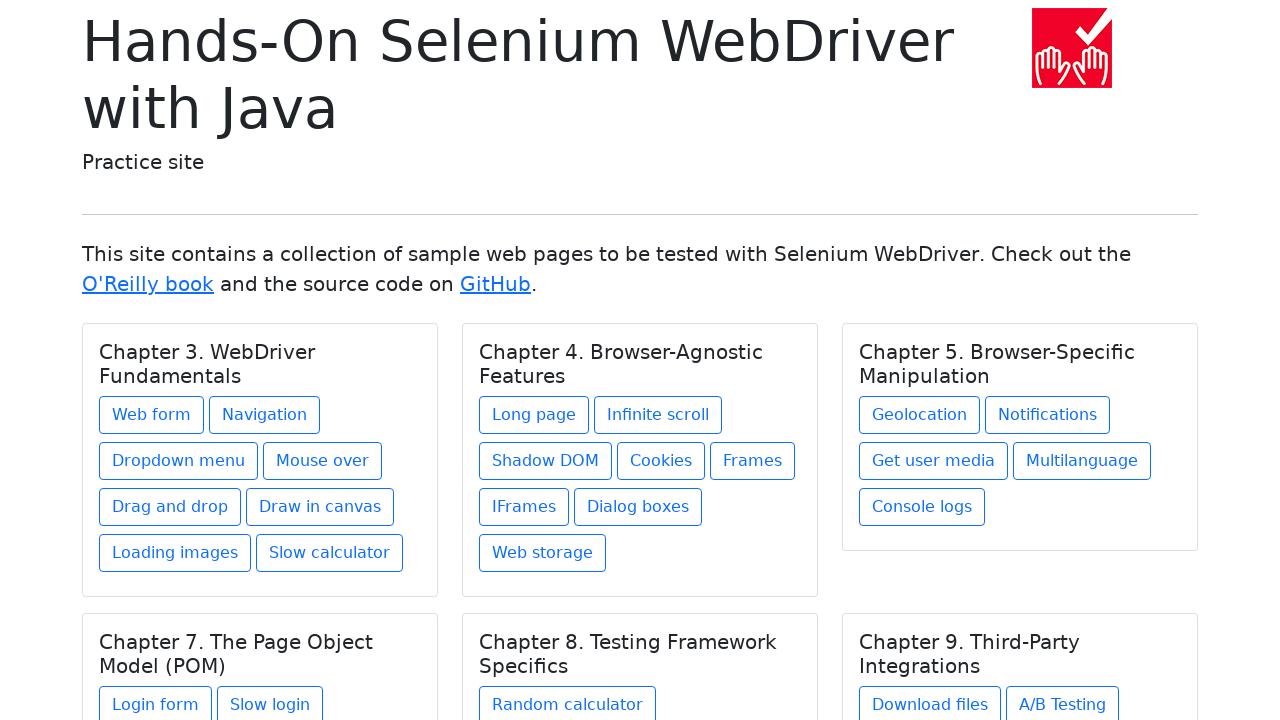

Clicked the 'Web form' link at (152, 415) on a:text('Web form')
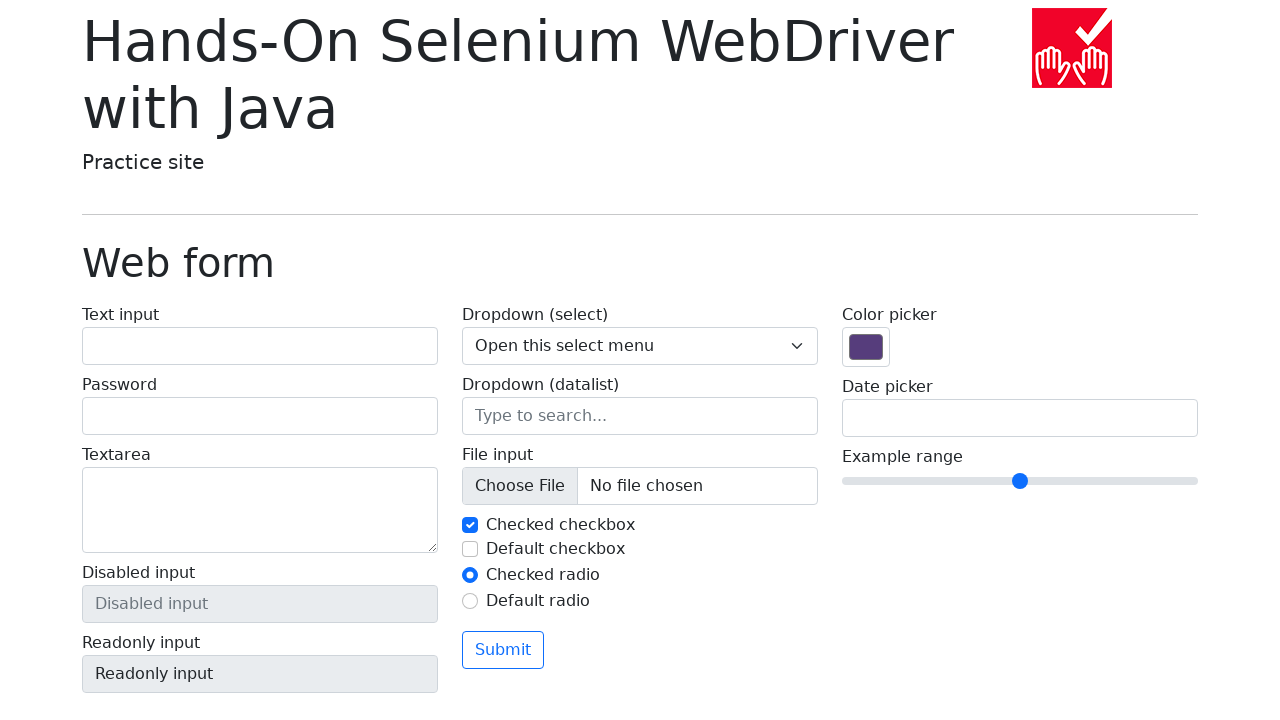

Web form page loaded and DOM content rendered
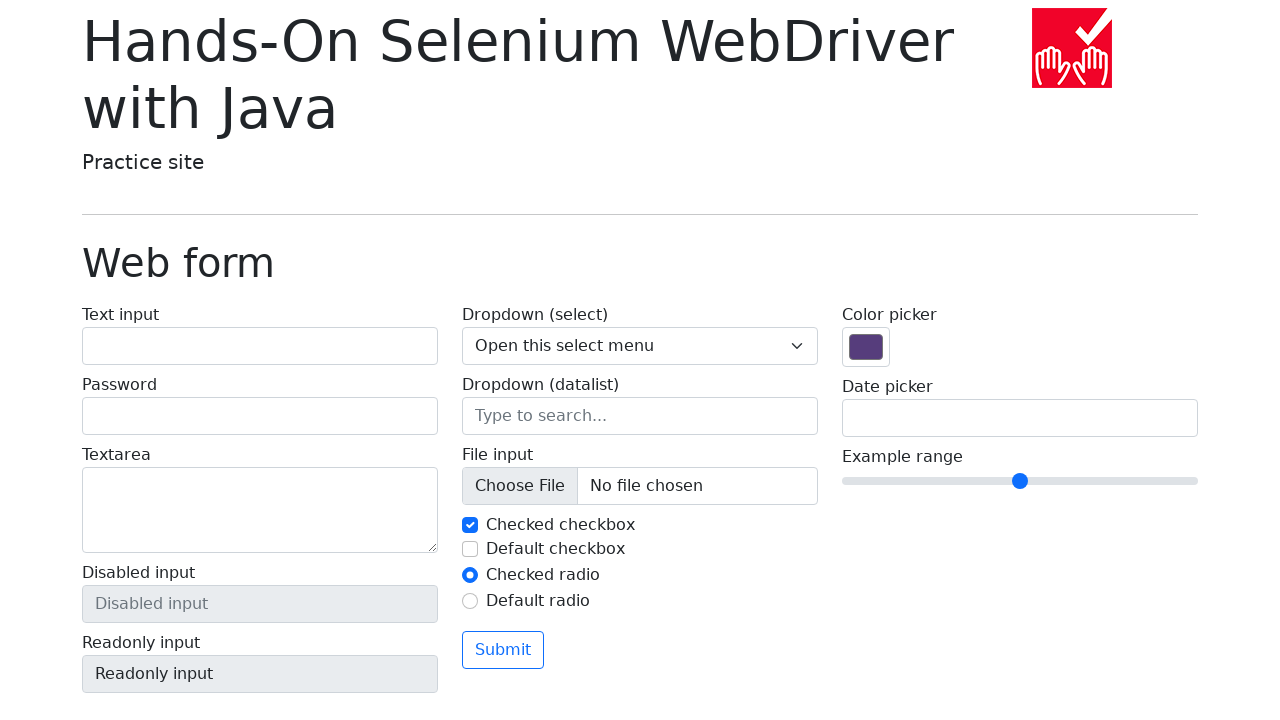

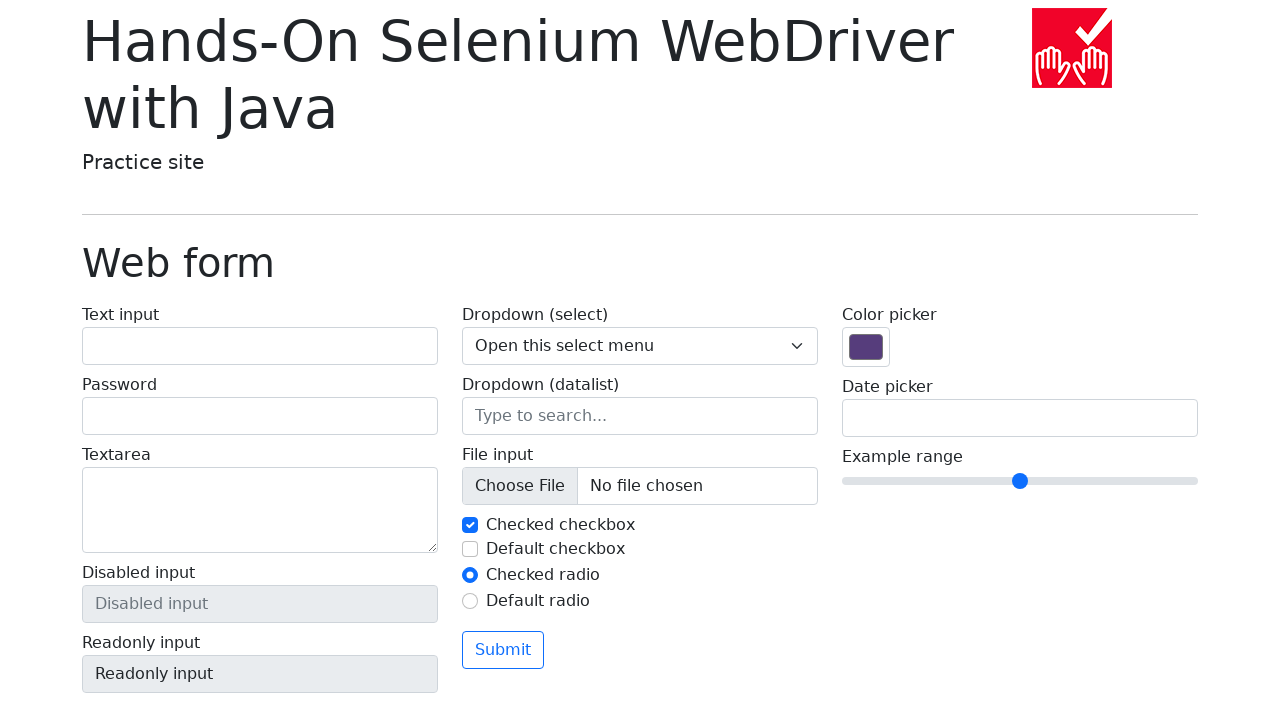